Adds a single task to the todo list and verifies it appears with the correct text

Starting URL: https://samuel-oldra.github.io/CadastroDeTarefas-AngularJS/

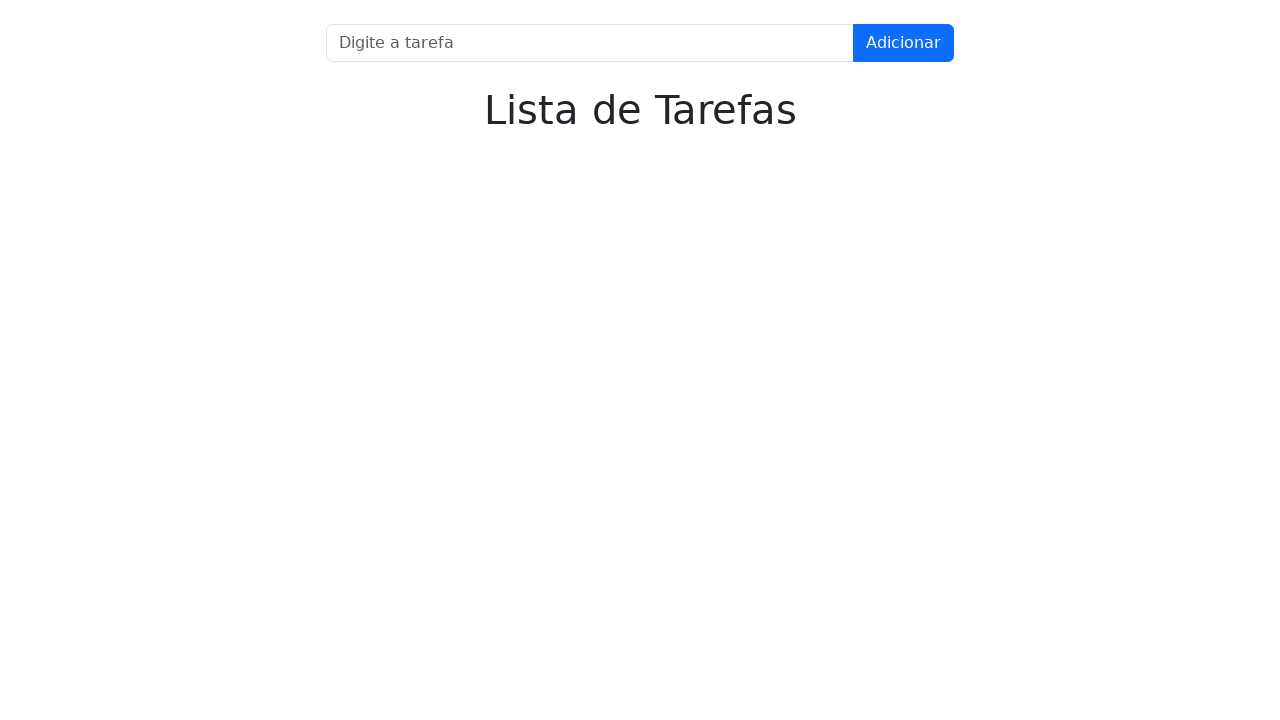

Filled task name input with 'Tarefa 1' on input[name='nome']
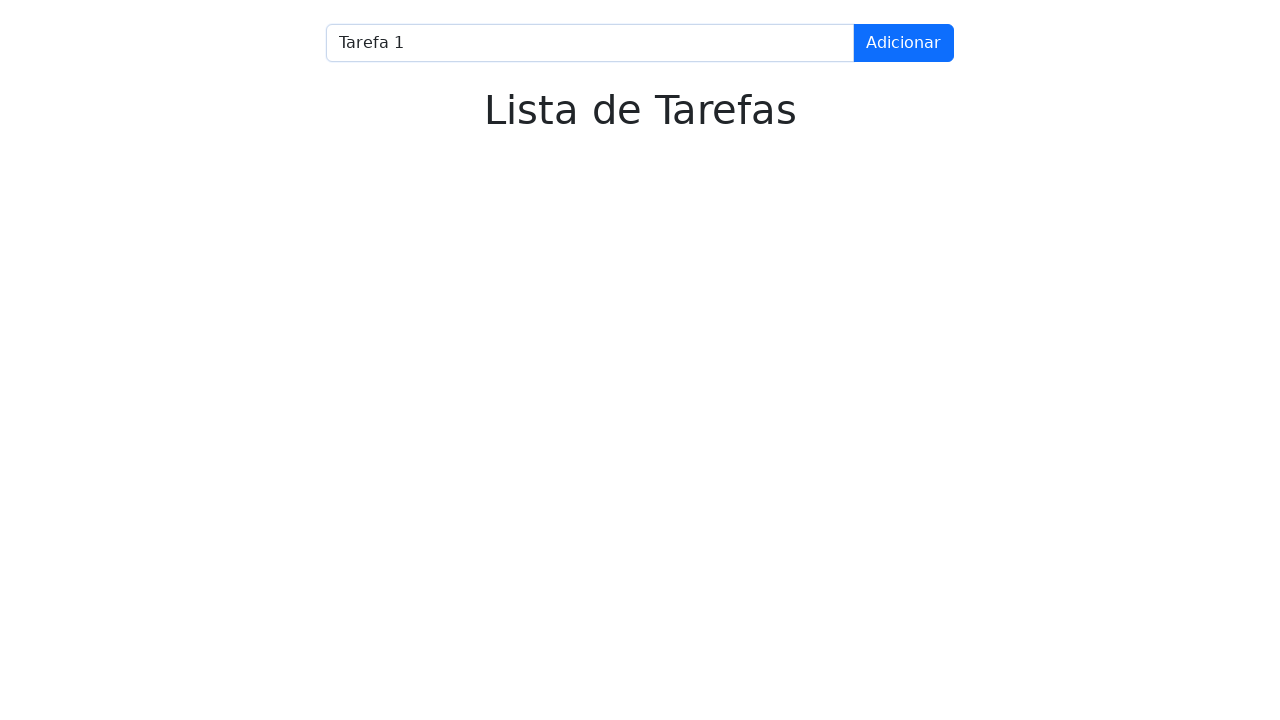

Clicked 'Adicionar' button to add task at (904, 43) on text=Adicionar
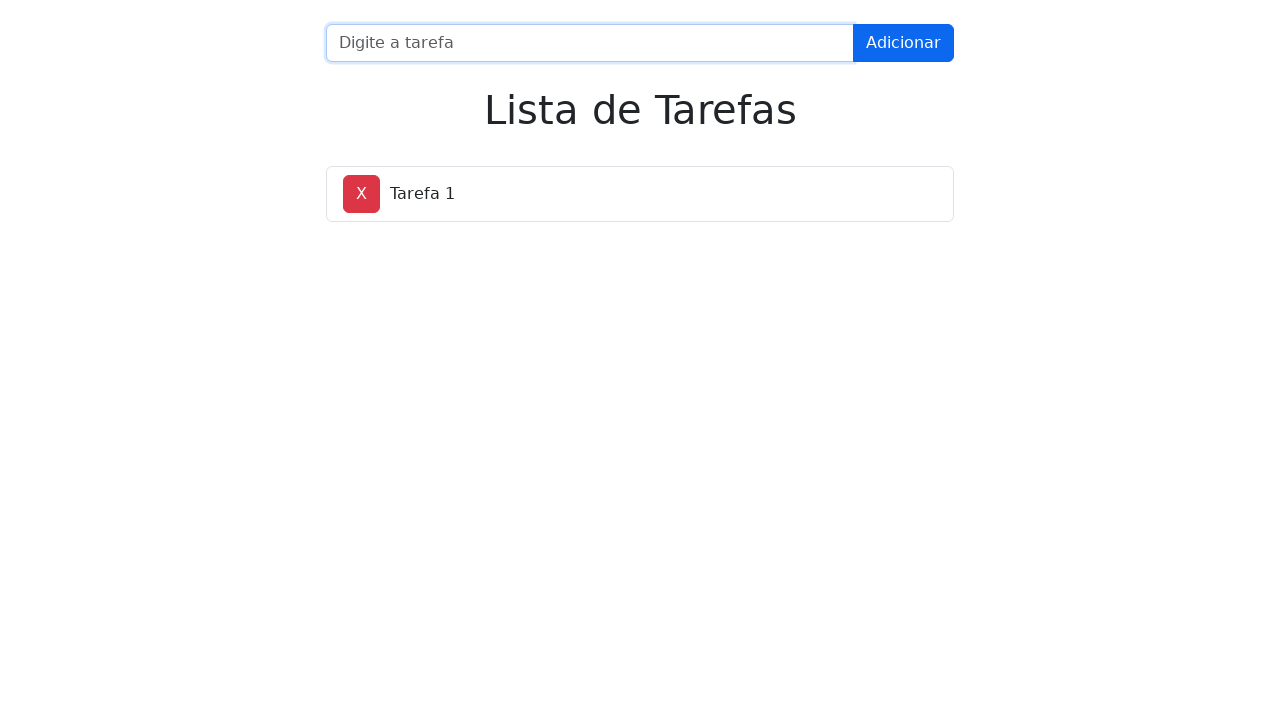

Task list item appeared in the DOM
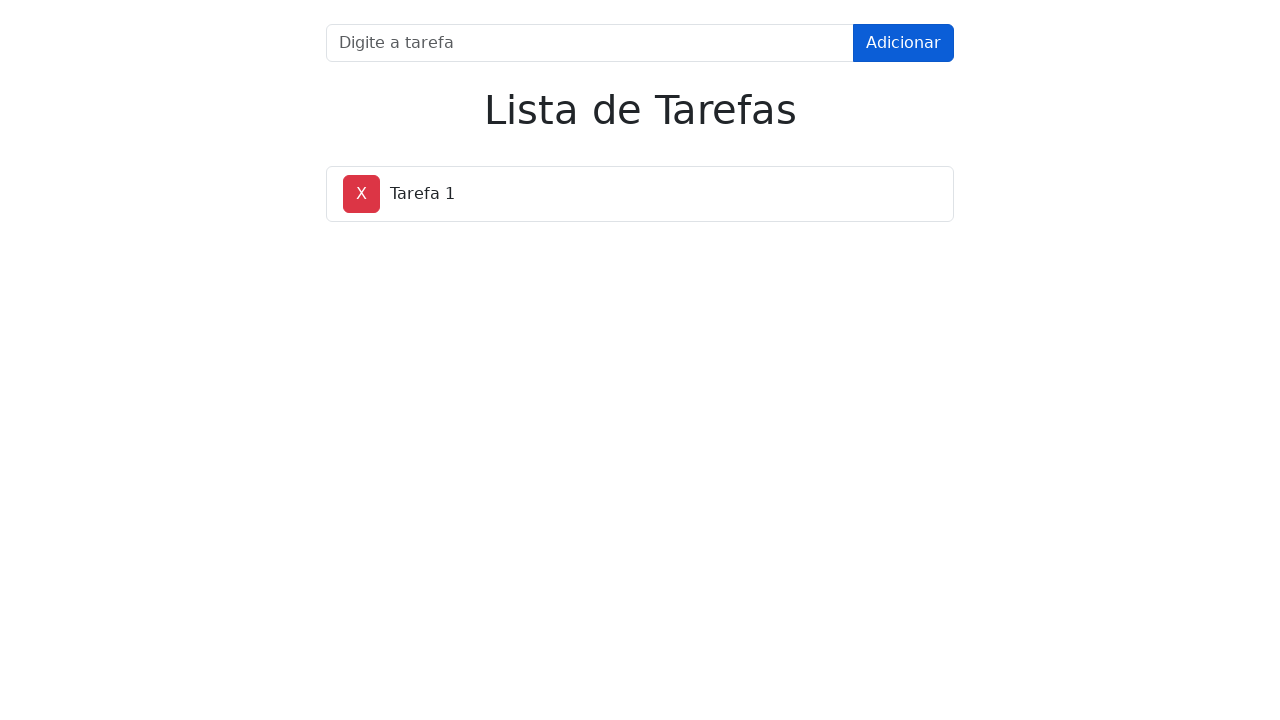

Retrieved task text content from DOM
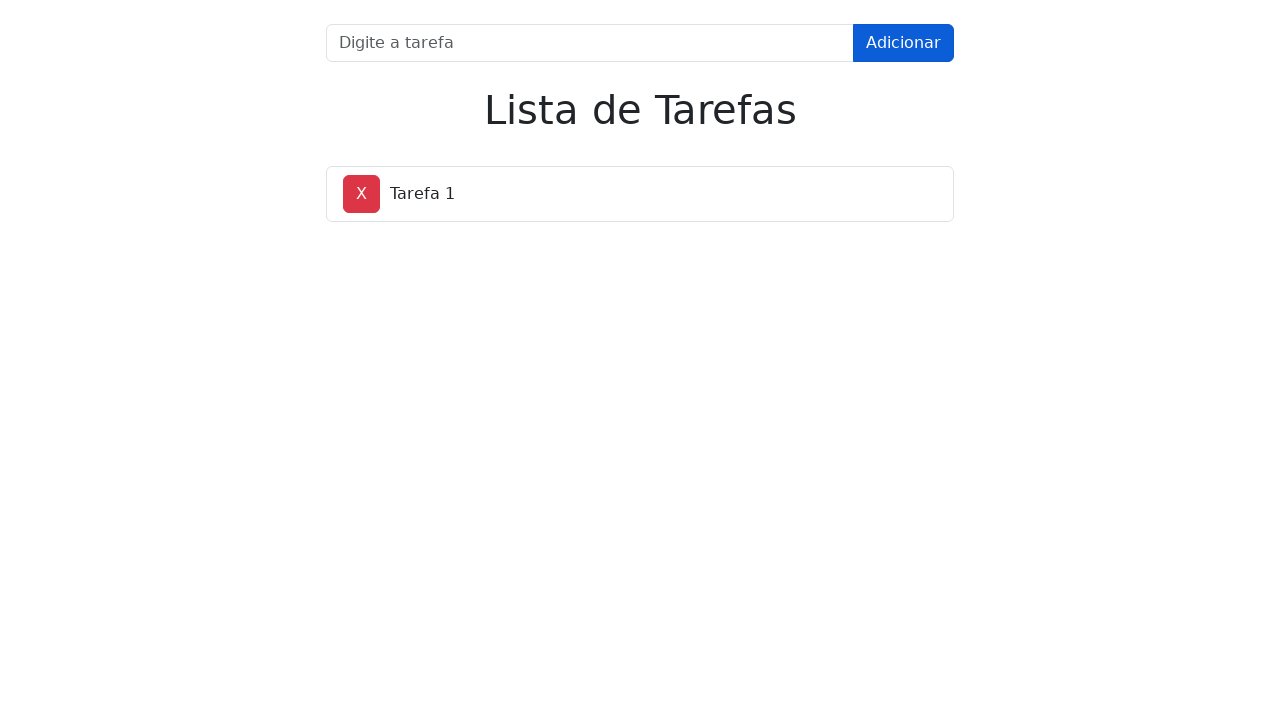

Assertion passed: Task text matches 'Tarefa 1'
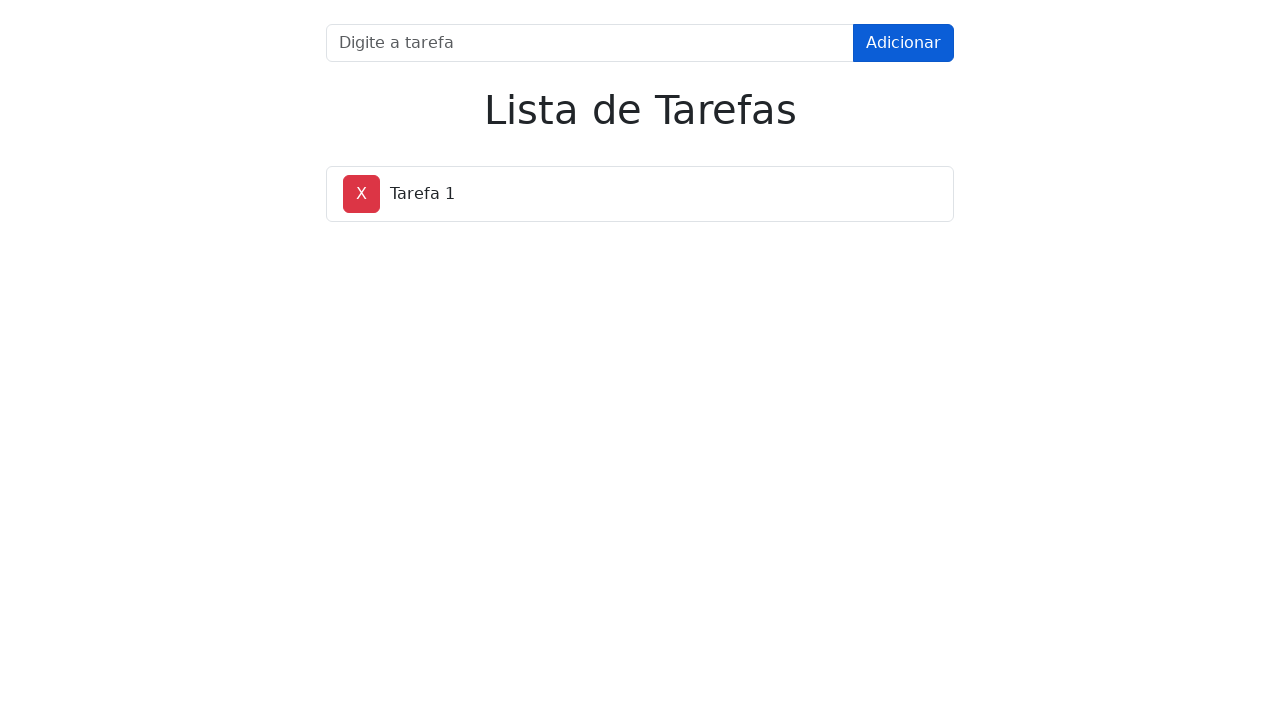

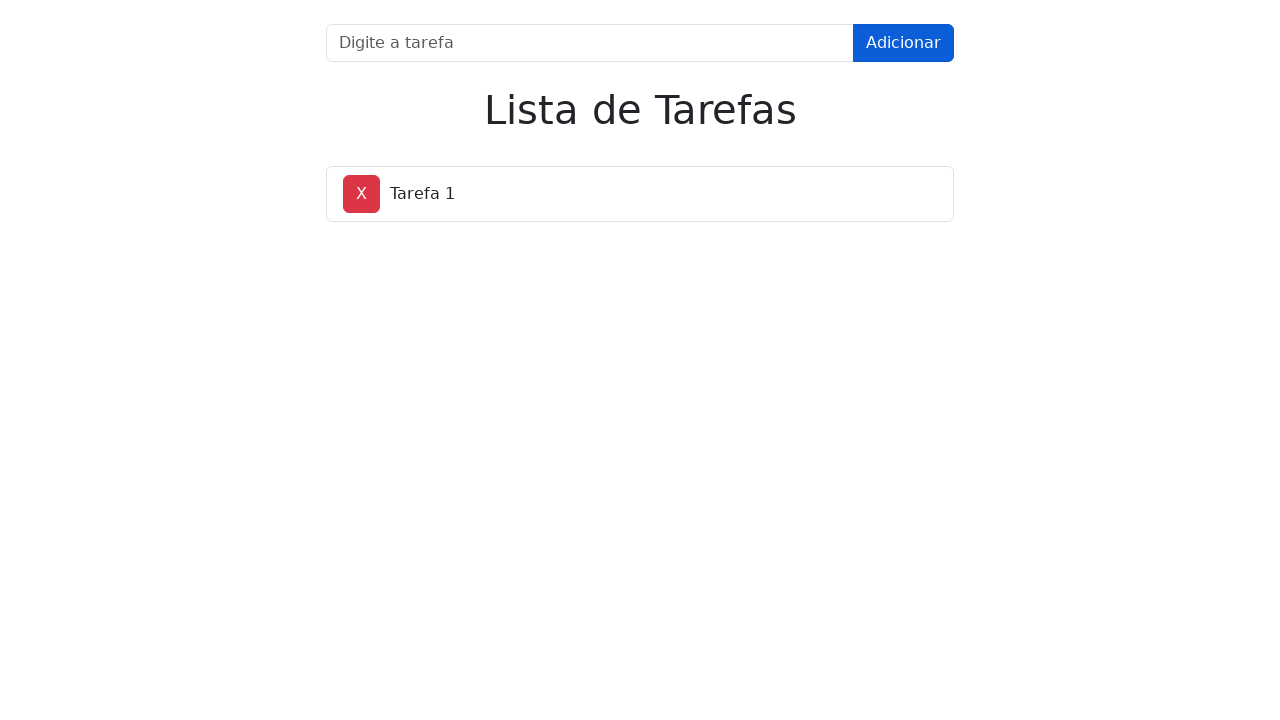